Tests checkbox functionality by checking if each checkbox is selected and clicking on them if they are not already selected

Starting URL: https://the-internet.herokuapp.com/checkboxes

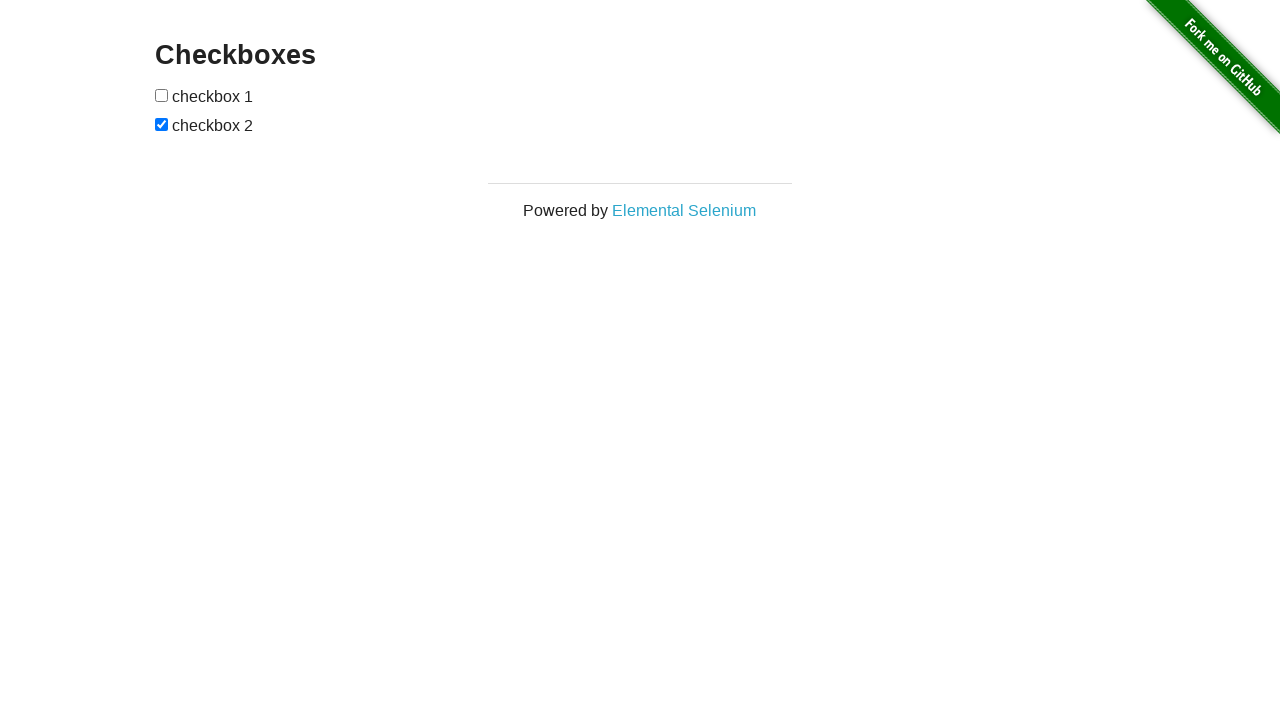

Located first checkbox element
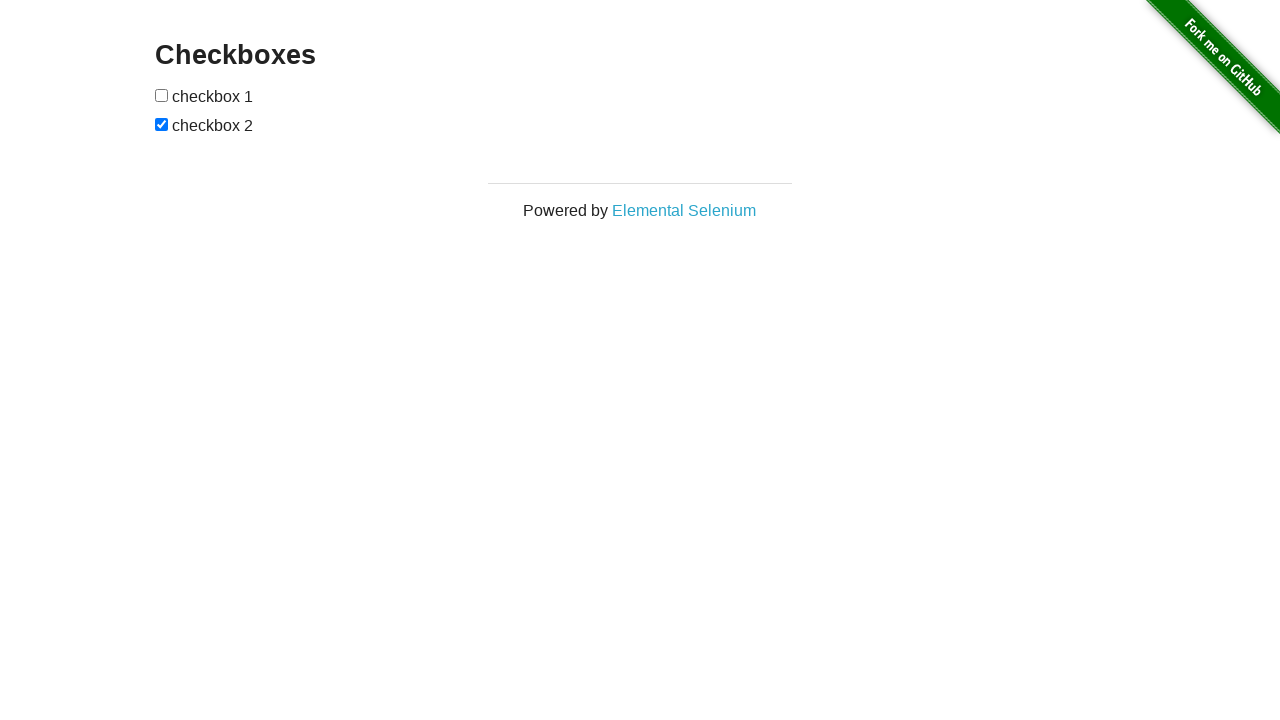

Located second checkbox element
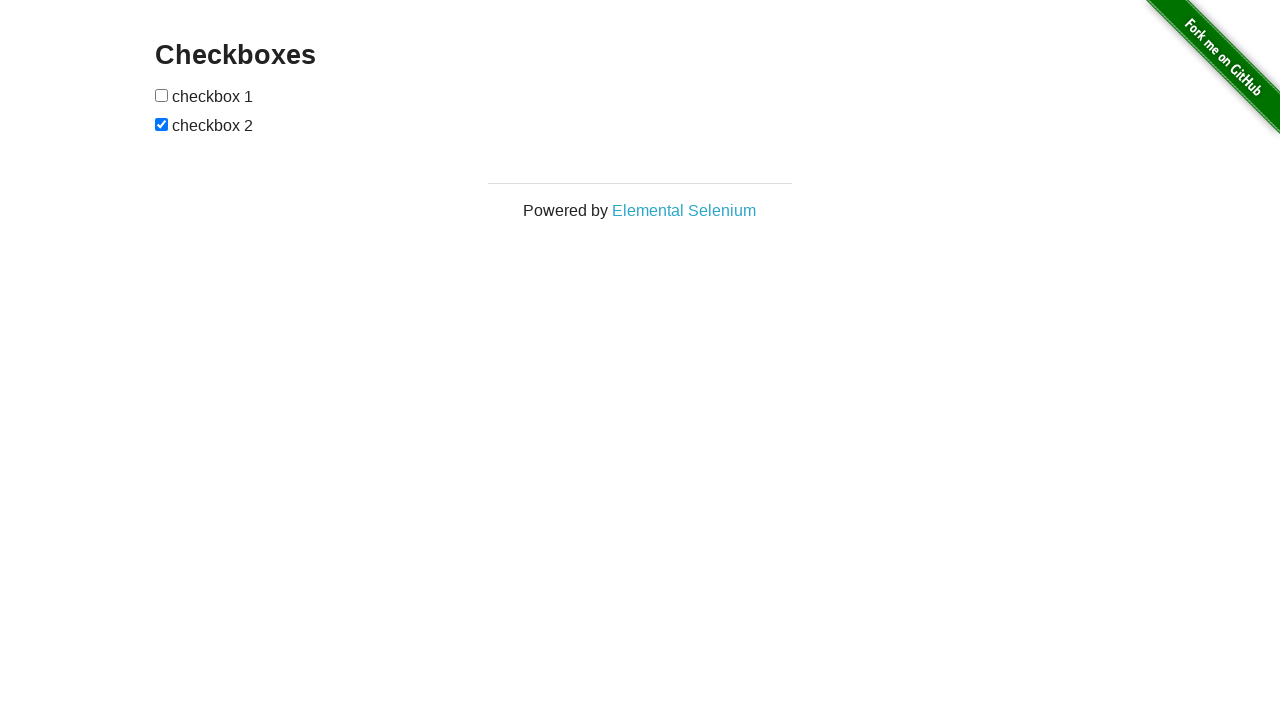

Checked if first checkbox is selected
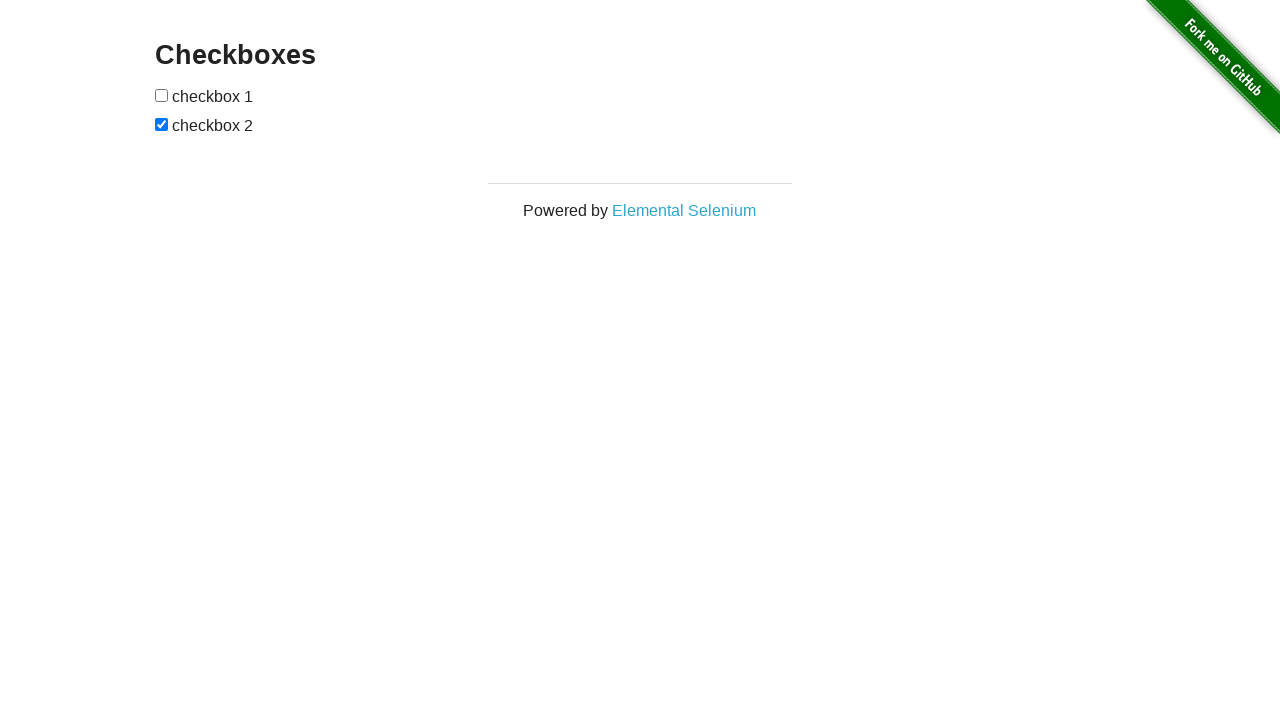

Clicked first checkbox to select it at (162, 95) on (//input[@type='checkbox'])[1]
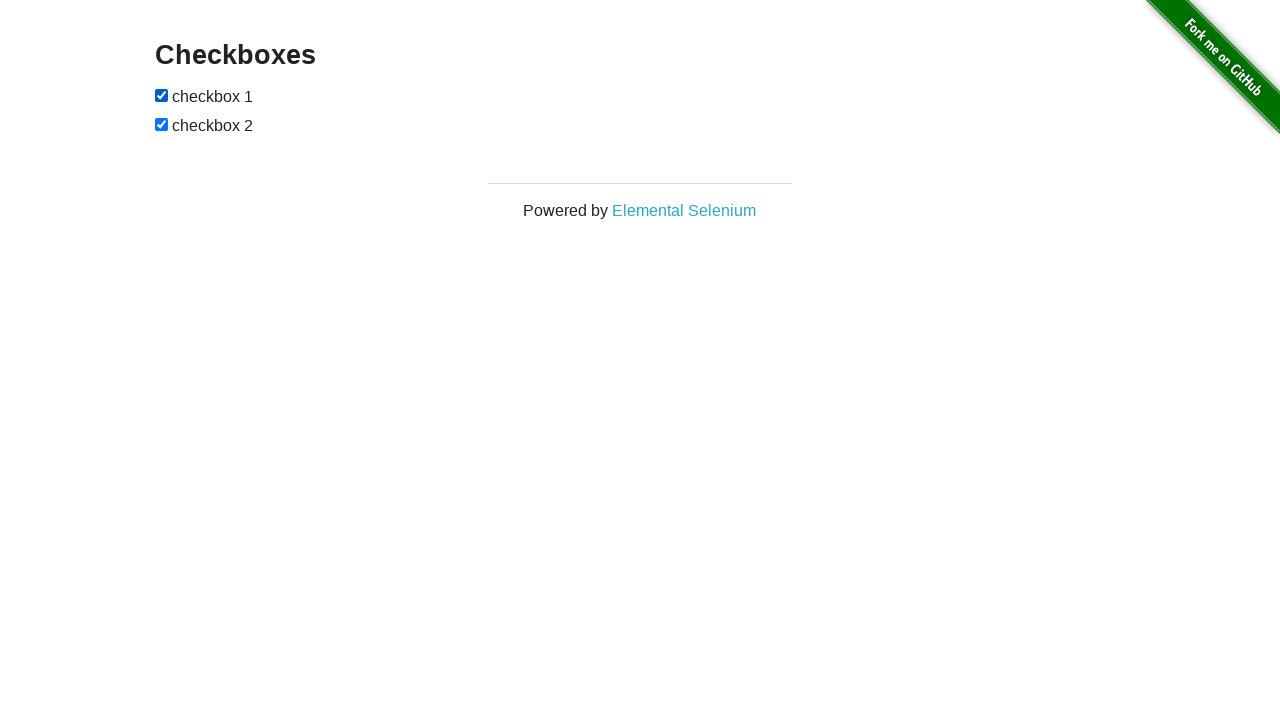

Second checkbox is already selected
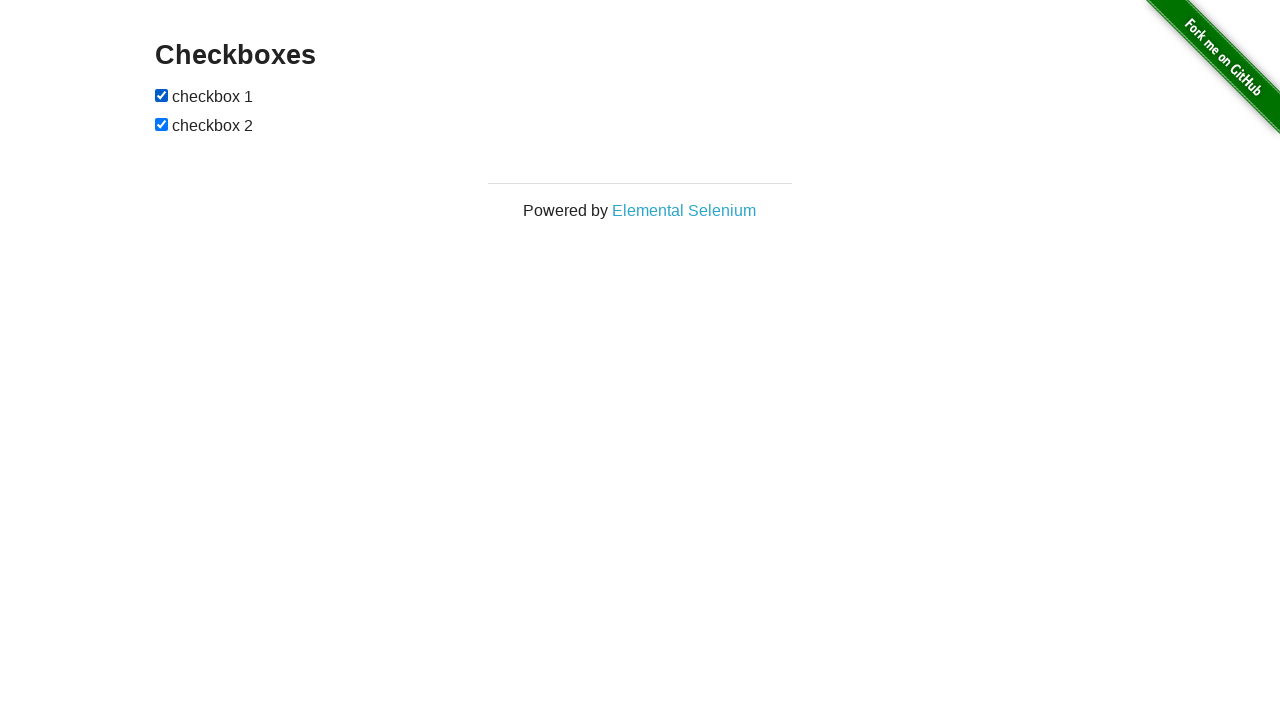

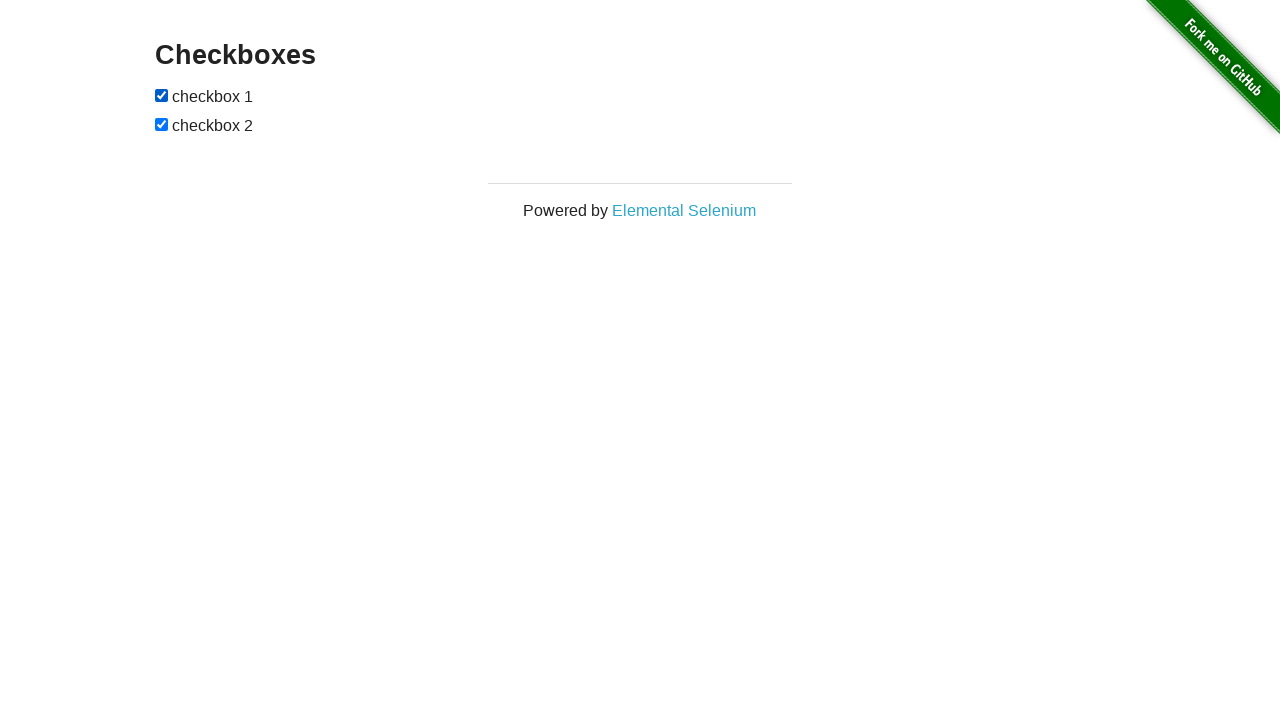